Tests the Add/Remove Elements functionality by clicking to add elements, verifying they appear, and then removing one to verify the count decreases.

Starting URL: http://the-internet.herokuapp.com/

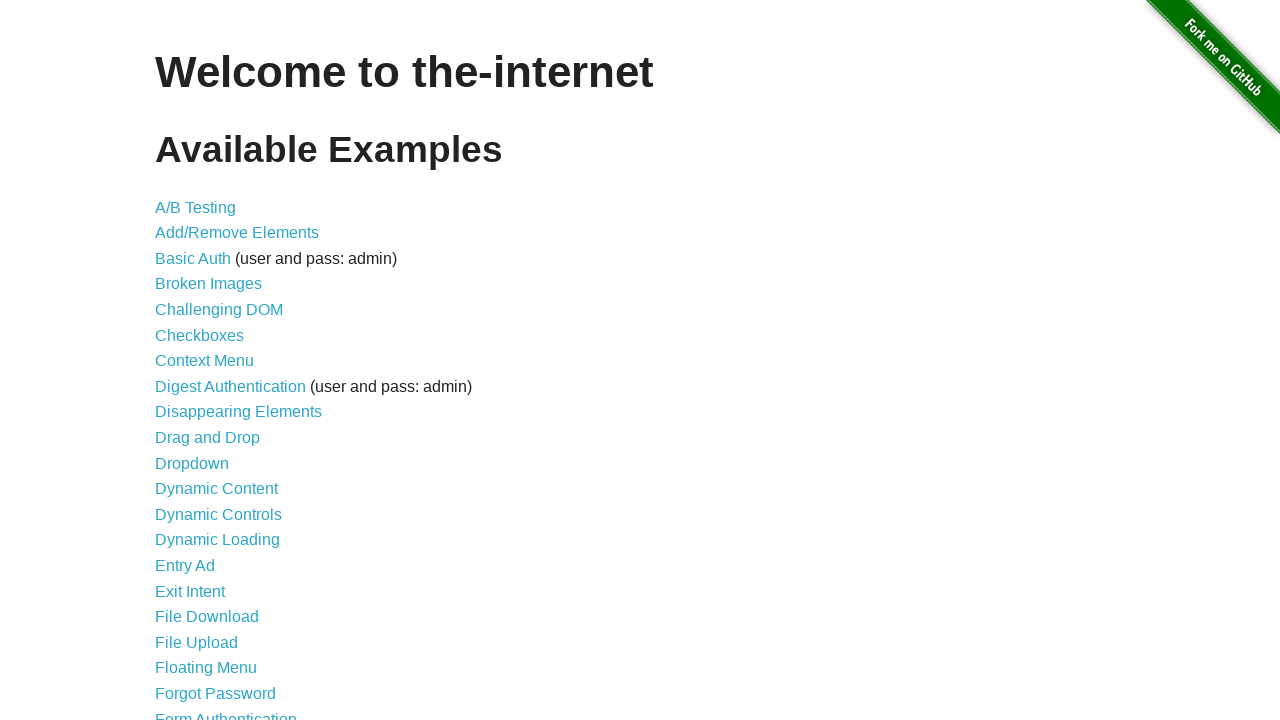

Clicked on 'Add/Remove Elements' link from main page at (237, 233) on xpath=//*[@id="content"]/ul/li[2]/a
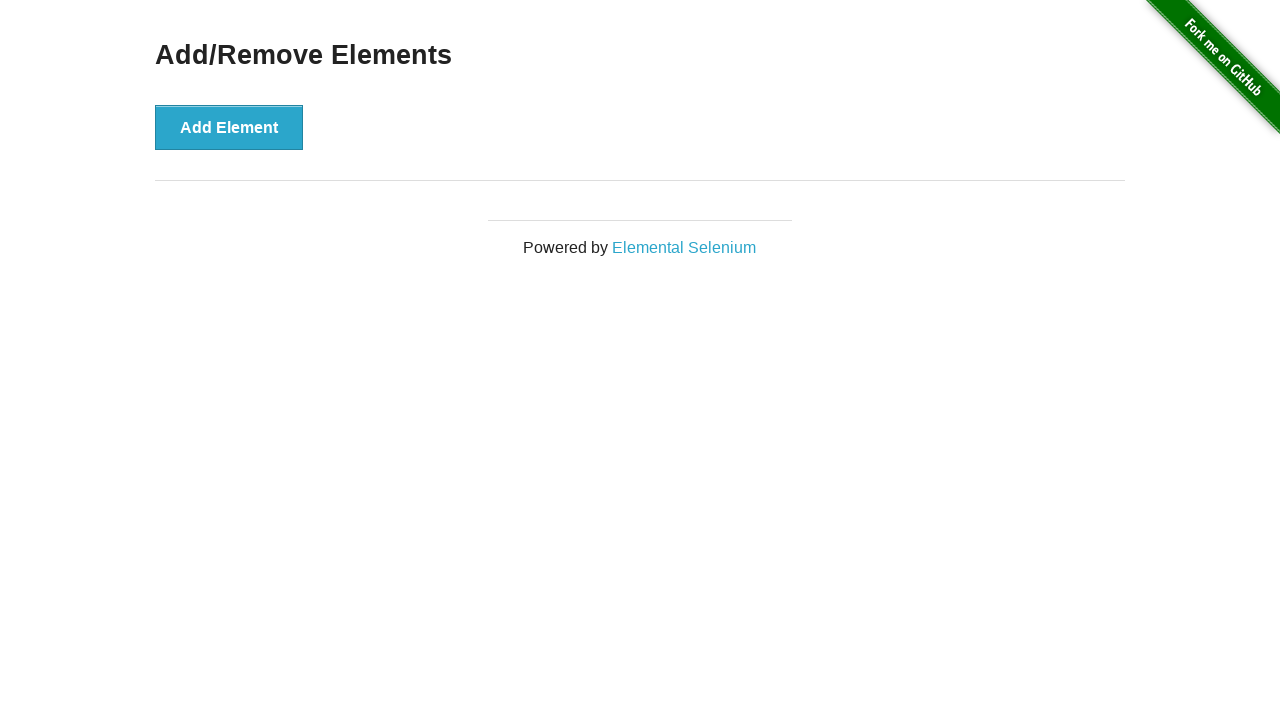

Clicked 'Add Element' button (first time) at (229, 127) on xpath=//*[@id="content"]/div/button
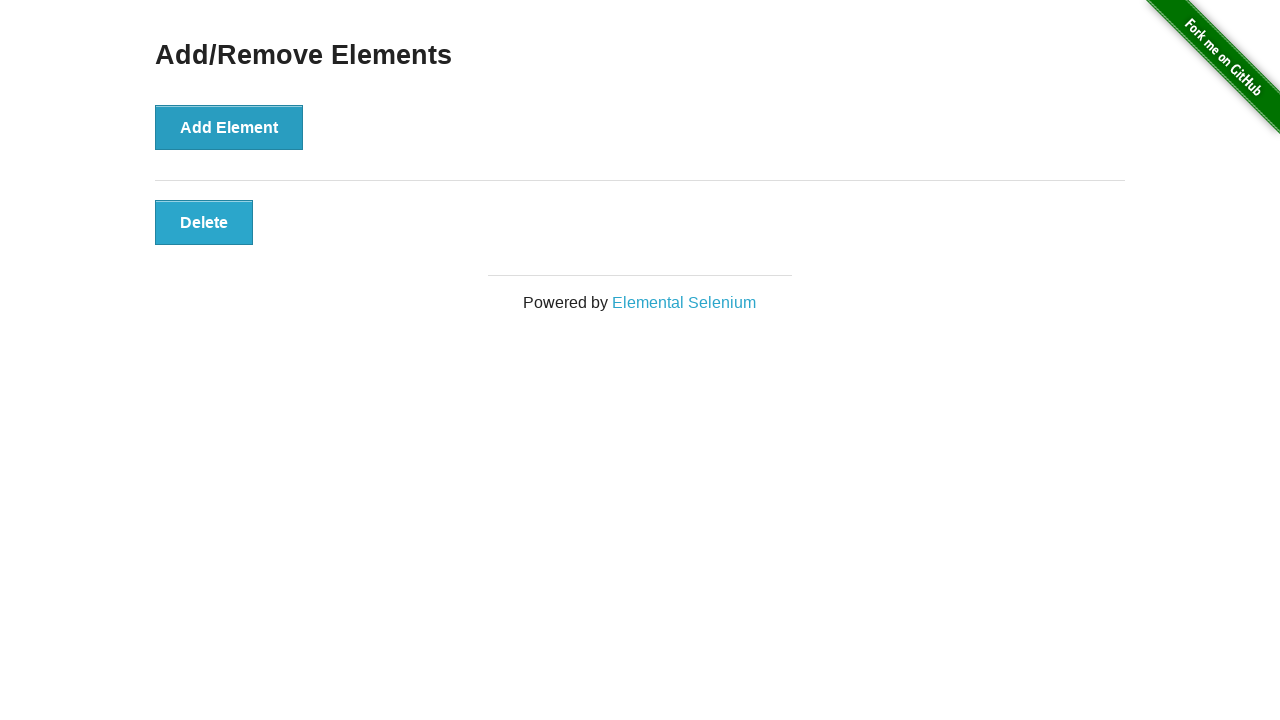

Clicked 'Add Element' button (second time) at (229, 127) on xpath=//*[@id="content"]/div/button
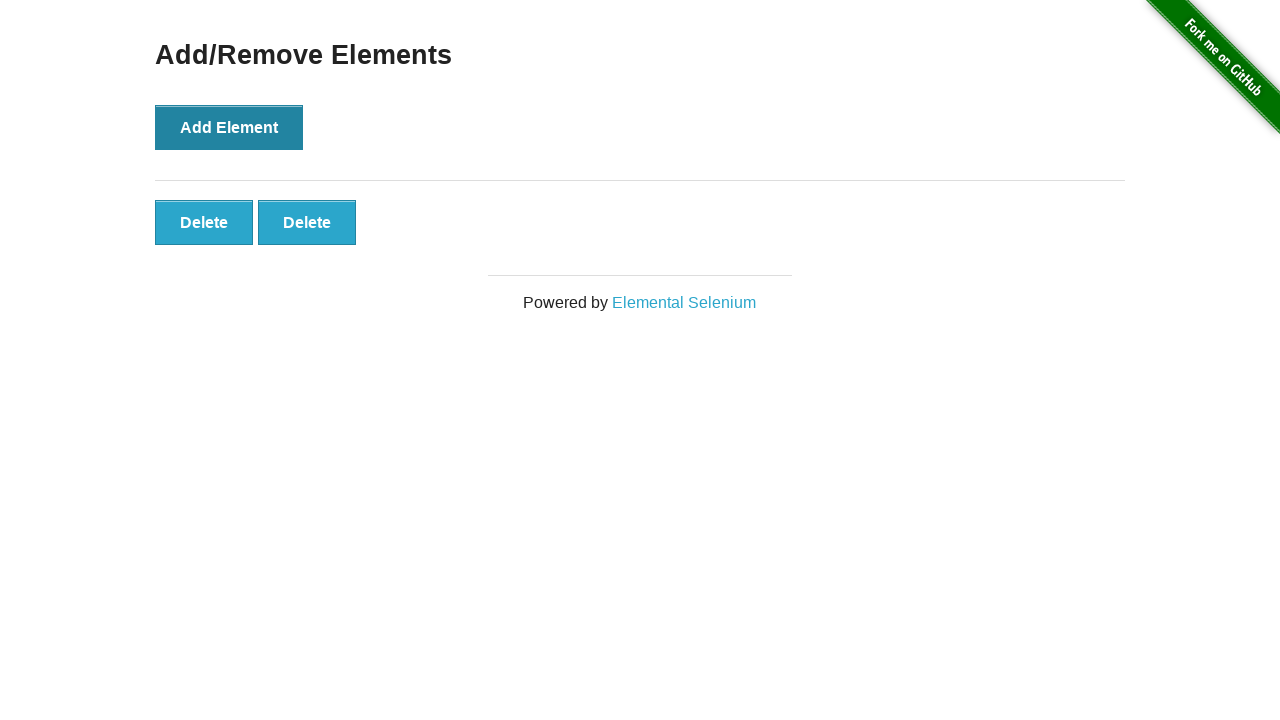

Waited for Delete buttons to appear
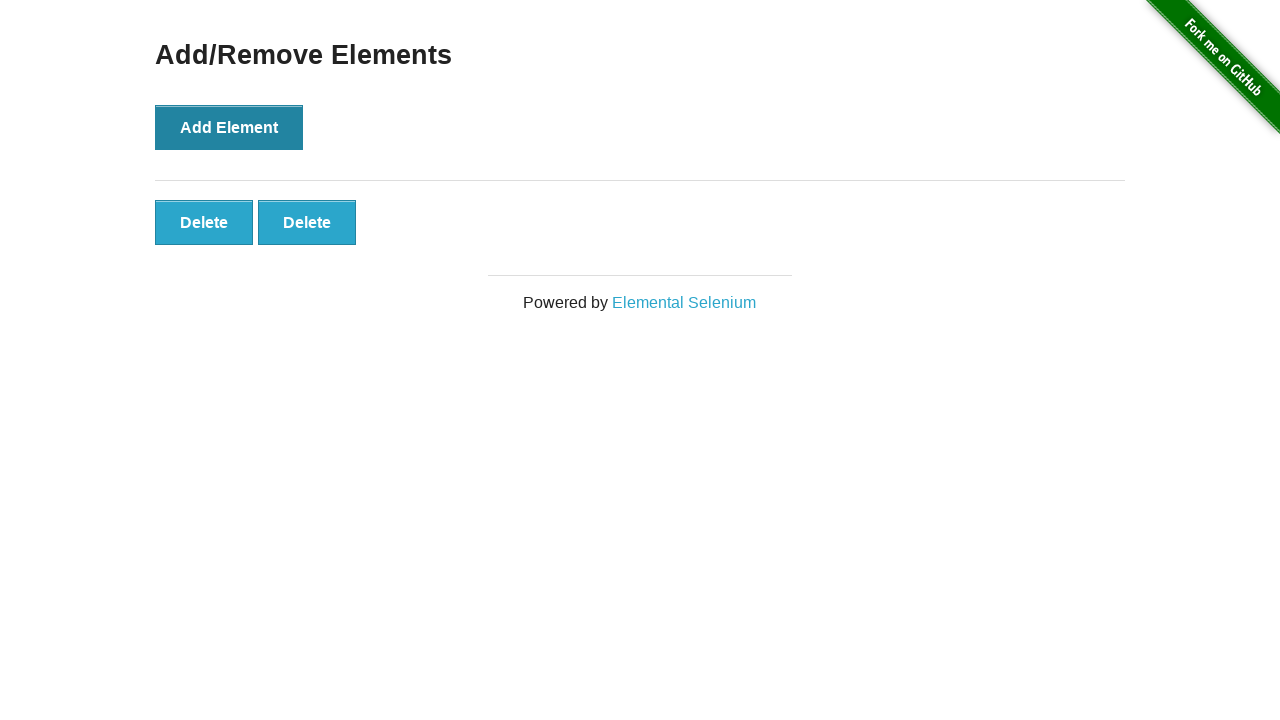

Located all Delete buttons on page
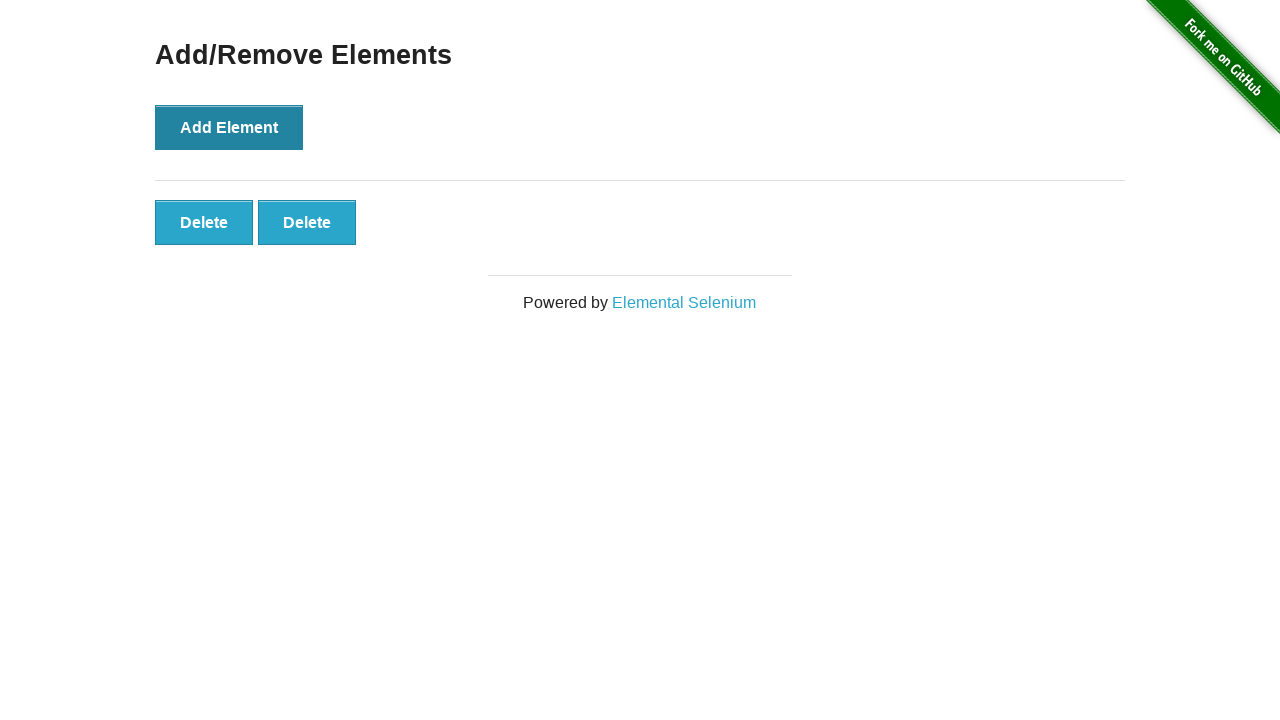

Verified that exactly 2 Delete buttons are present
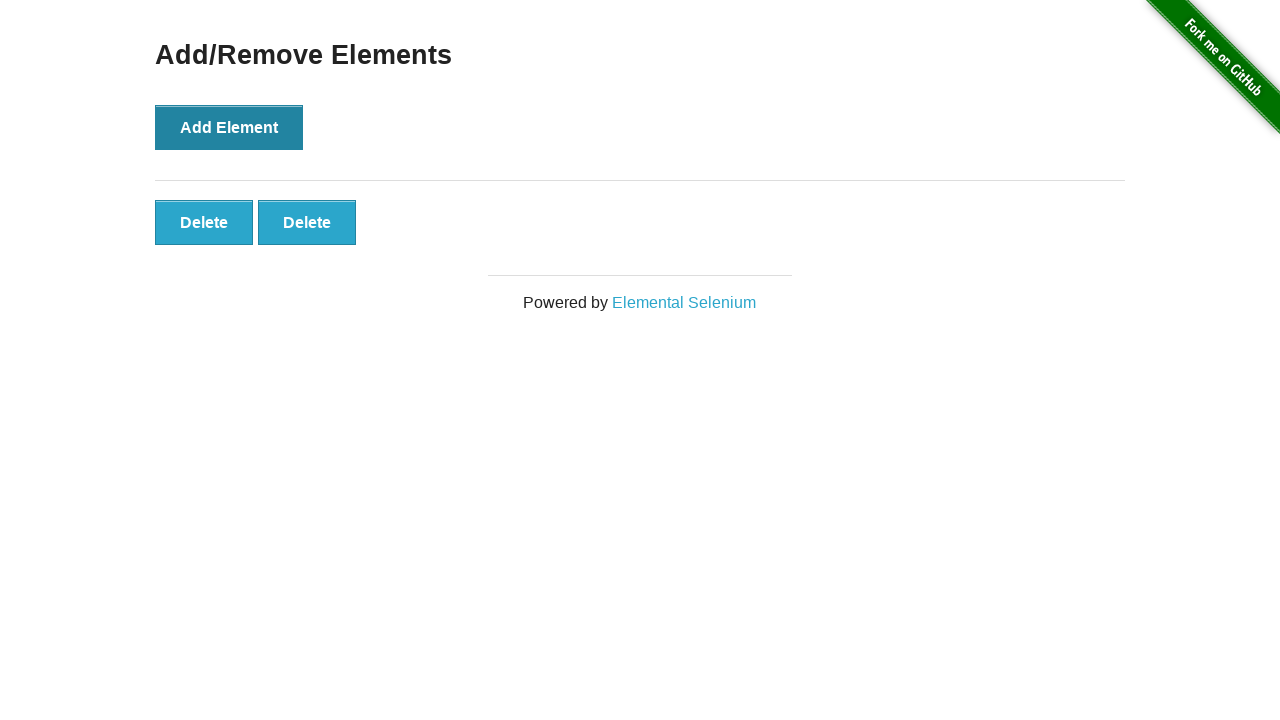

Clicked the first Delete button to remove an element at (204, 222) on xpath=//button[text()='Delete'] >> nth=0
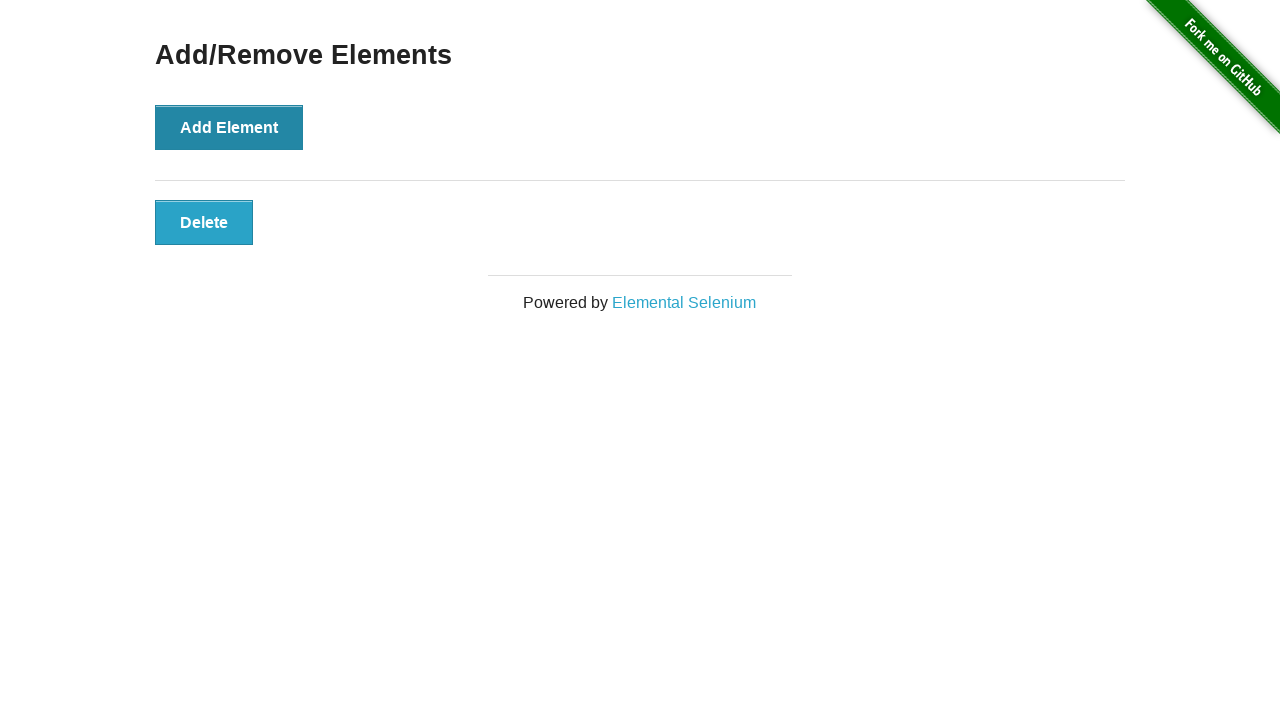

Located remaining Delete buttons on page
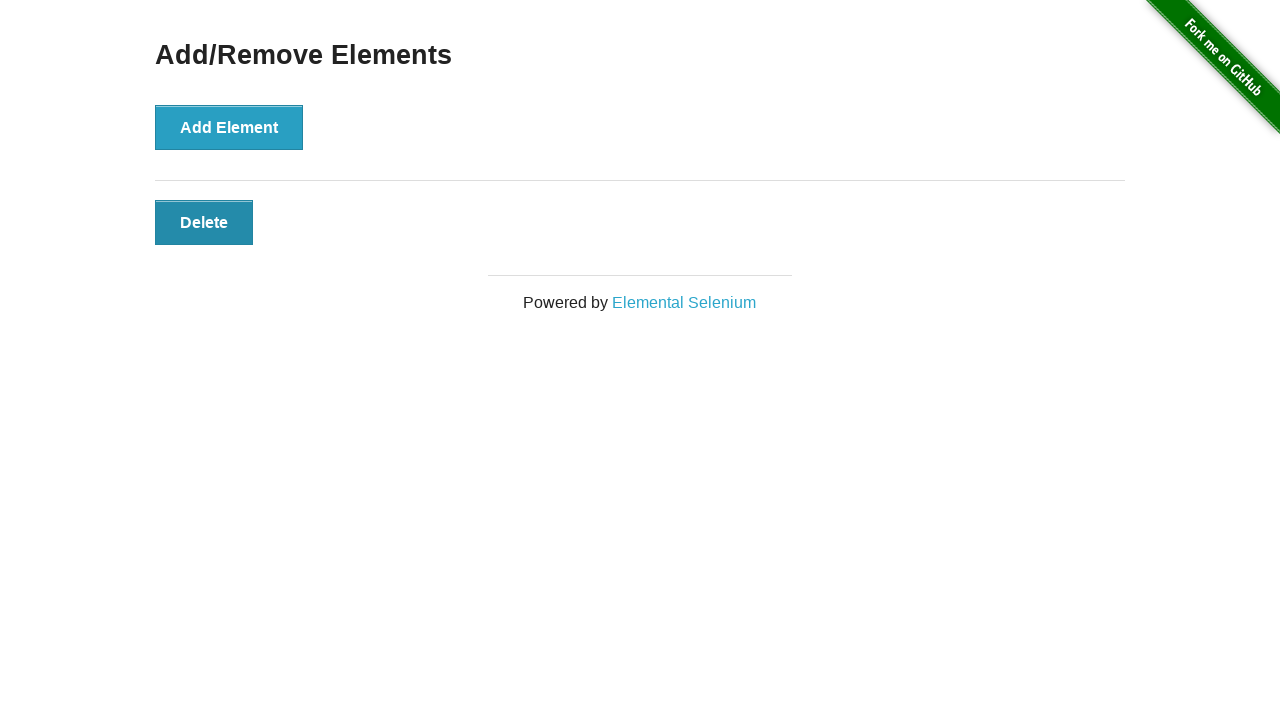

Verified that exactly 1 Delete button remains after removal
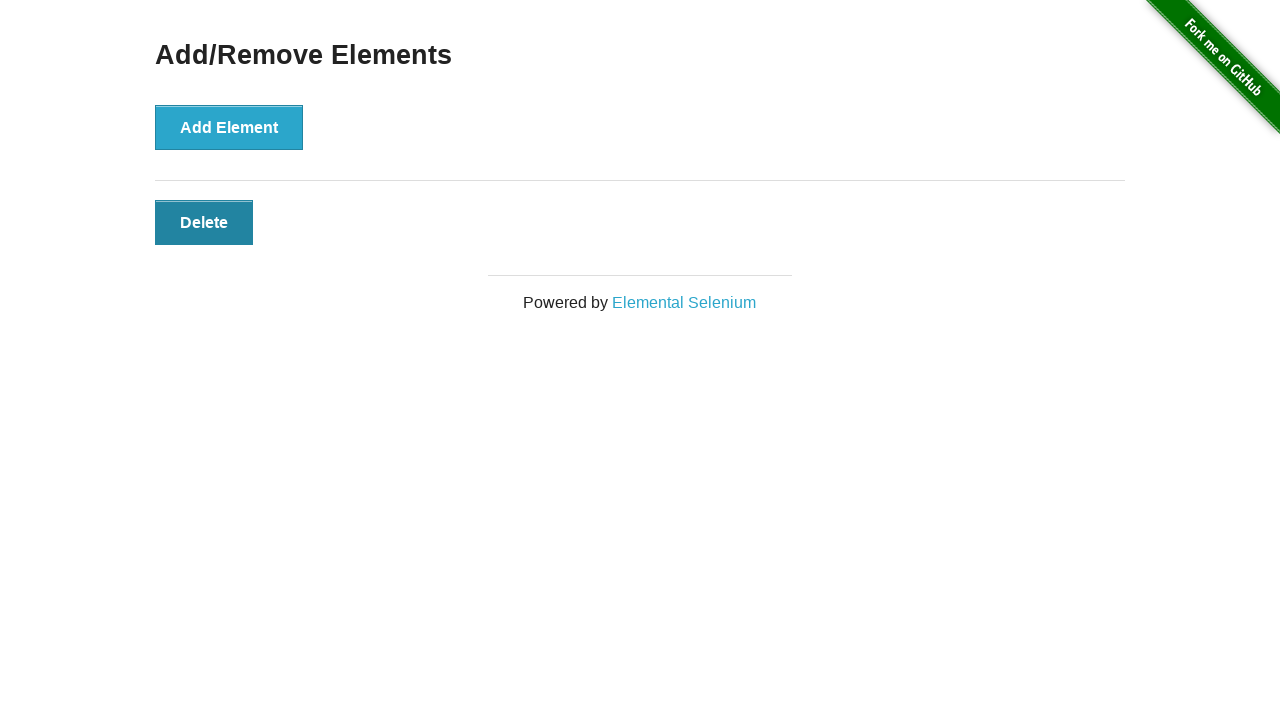

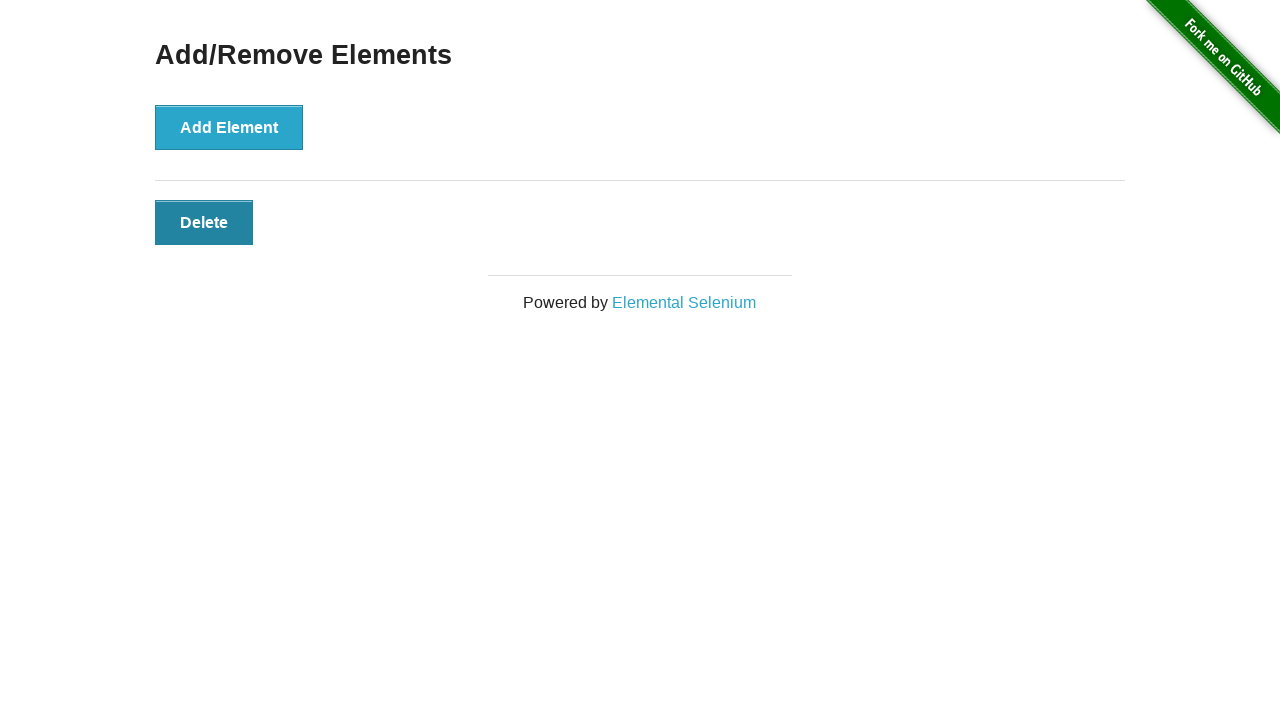